Tests registration with empty name field to verify the form validation keeps user on the registration page.

Starting URL: http://lesse.com.br/tools/pmst_rp2/authentication/register/

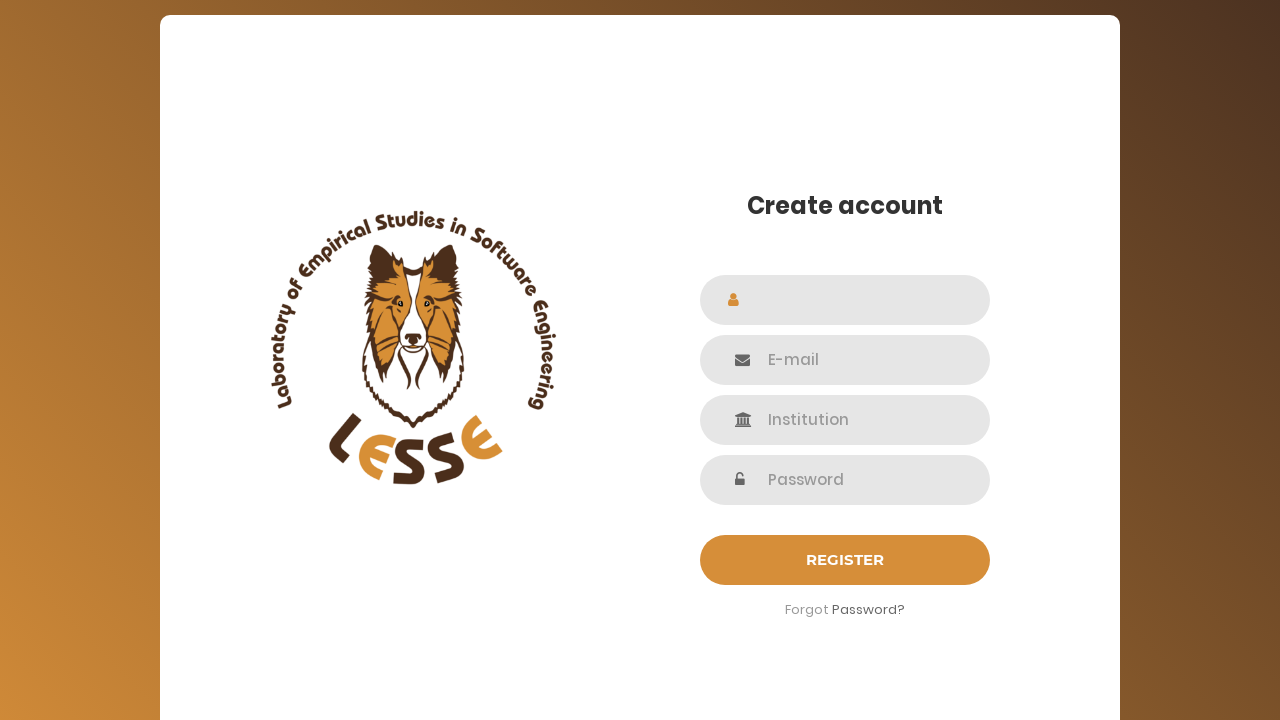

Waited for name field to load
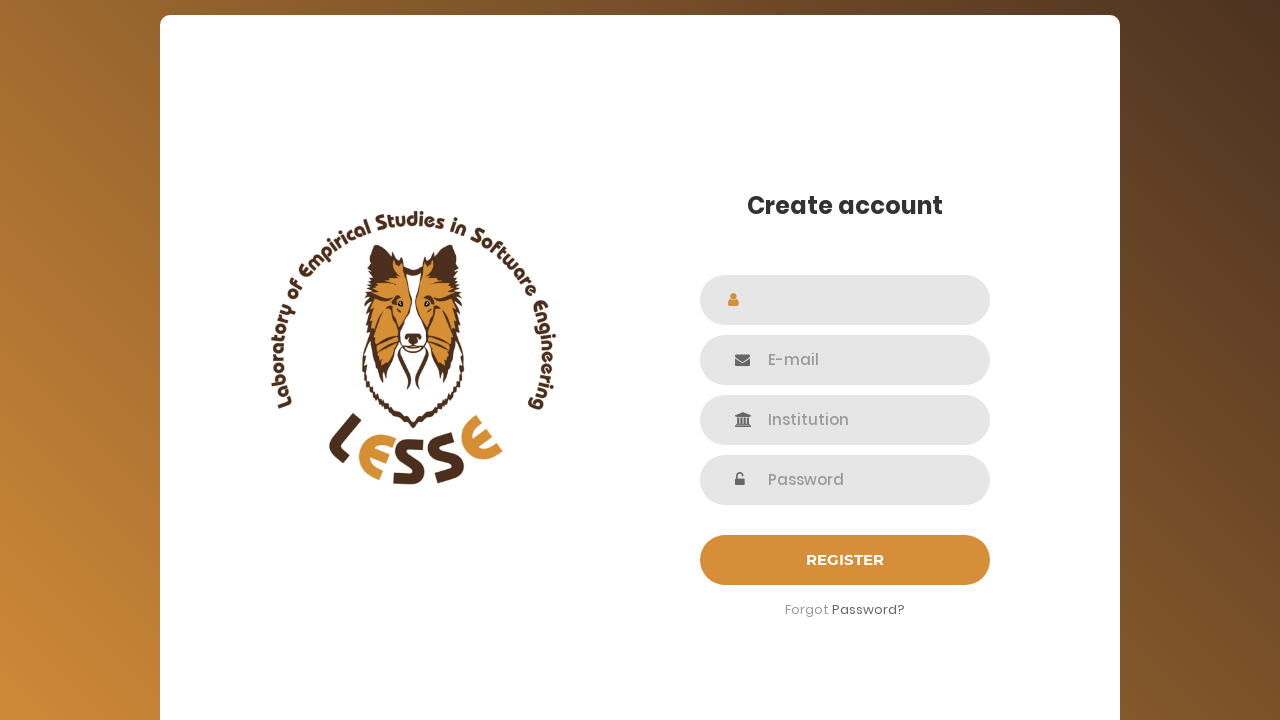

Left name field empty on #name
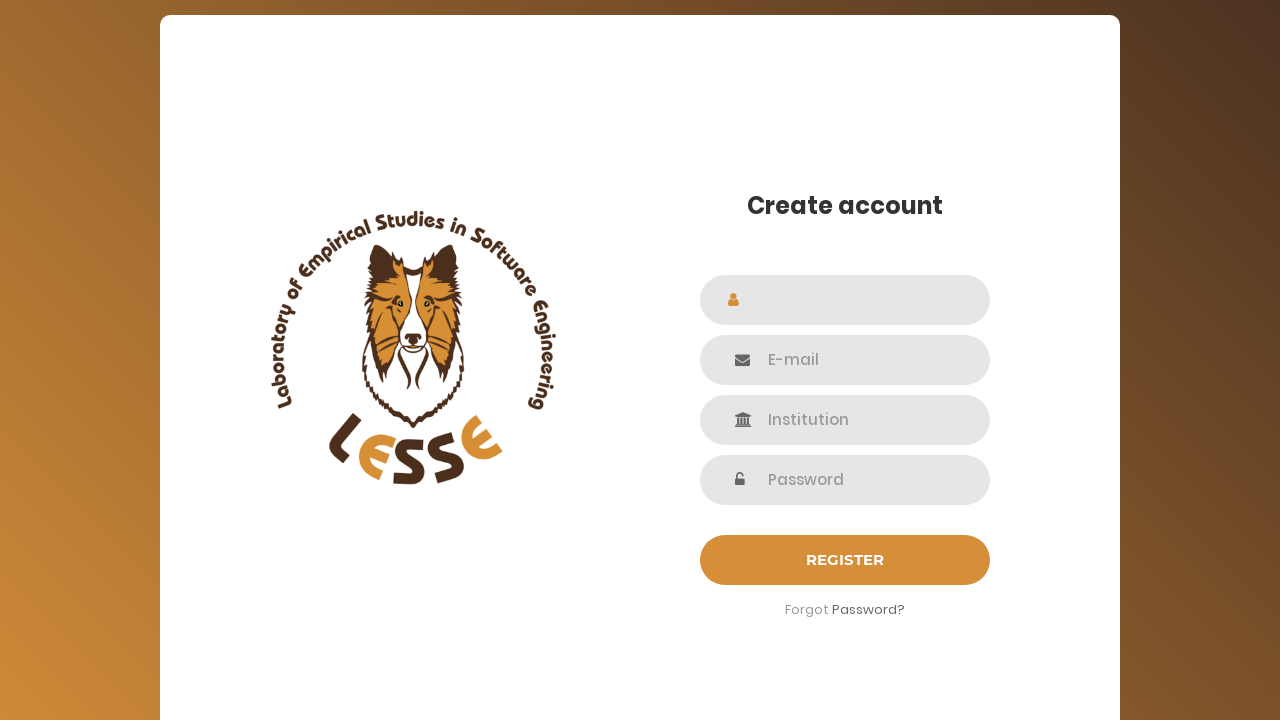

Waited for email field to load
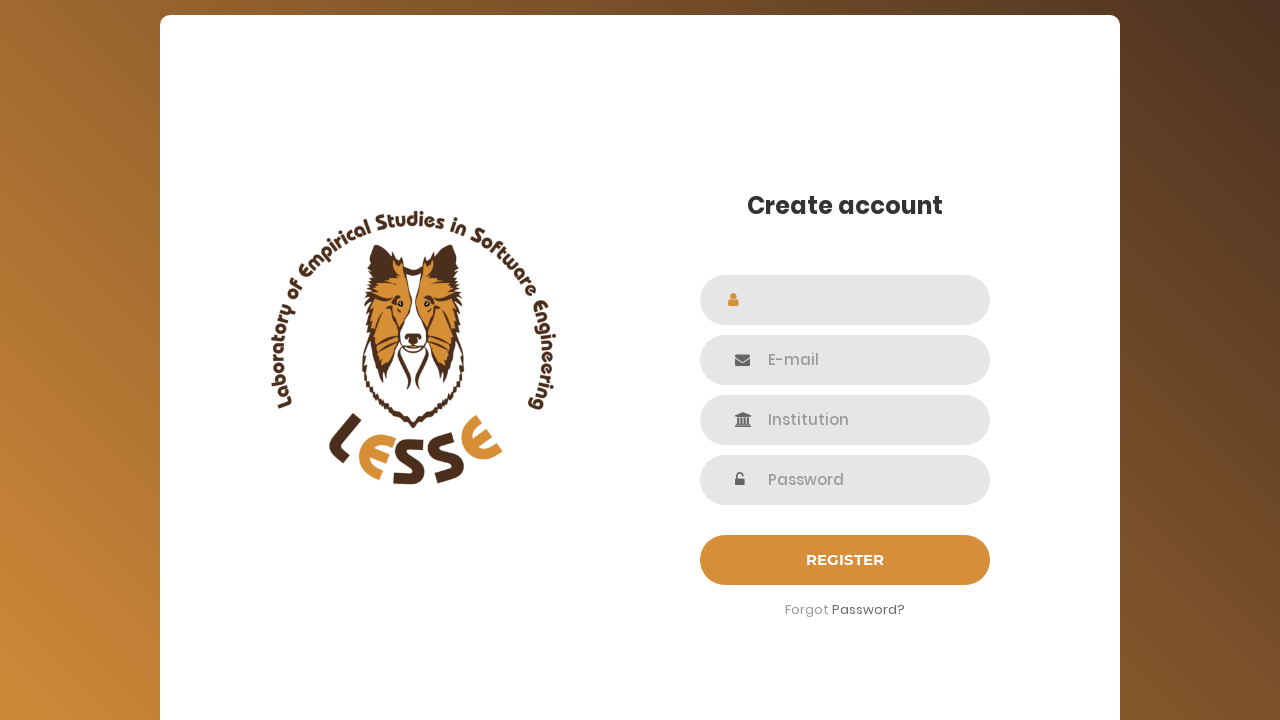

Filled email field with 'emptyname@example.com' on #email
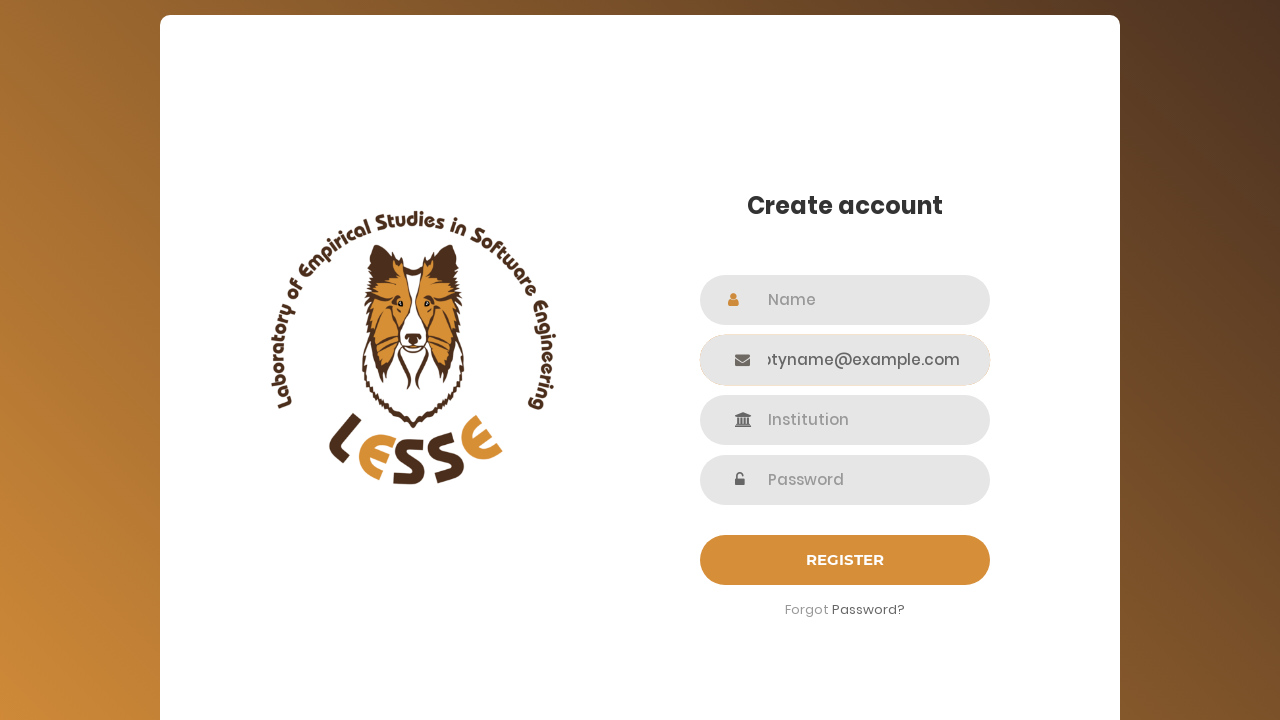

Waited for institution field to load
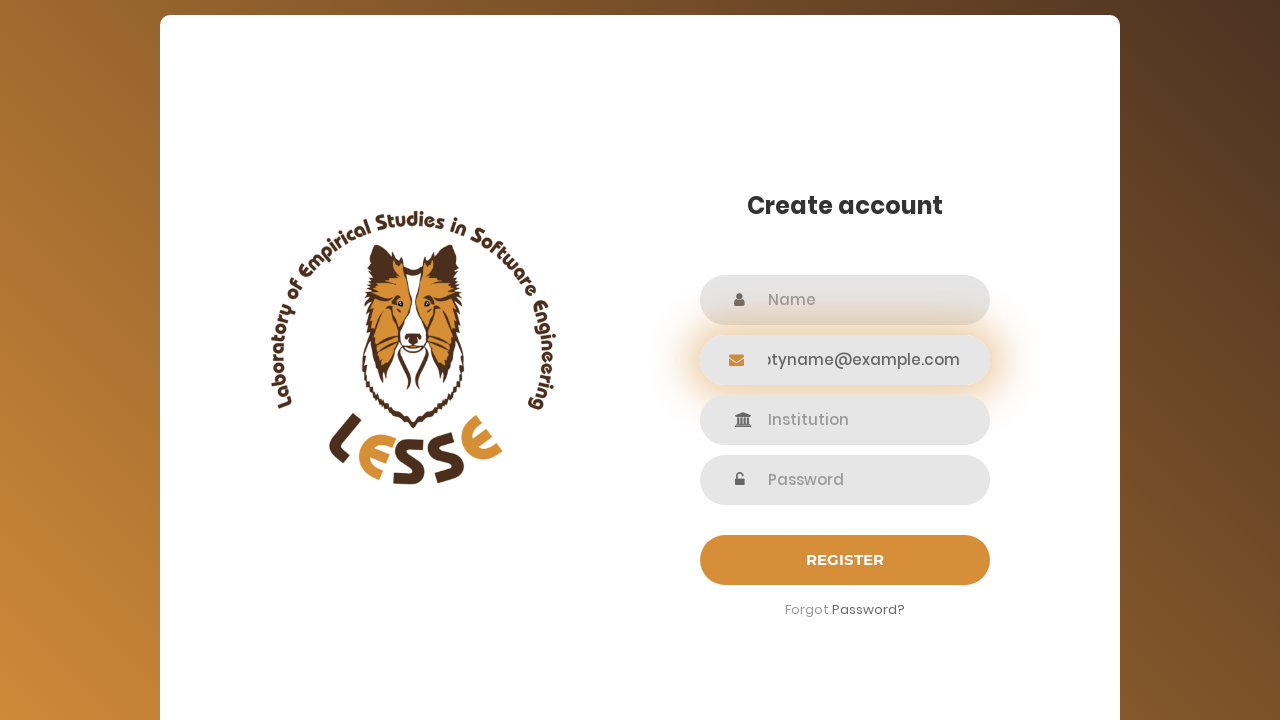

Filled institution field with 'Sample Institute' on #institution
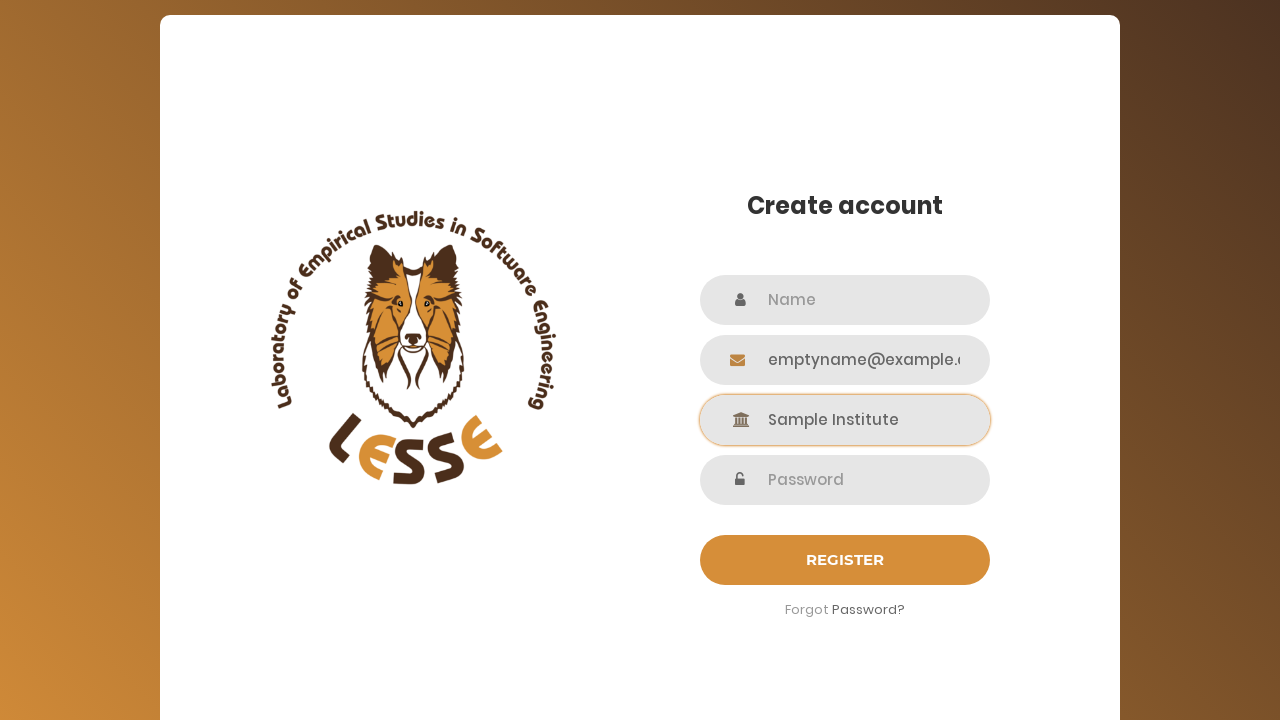

Waited for password field to load
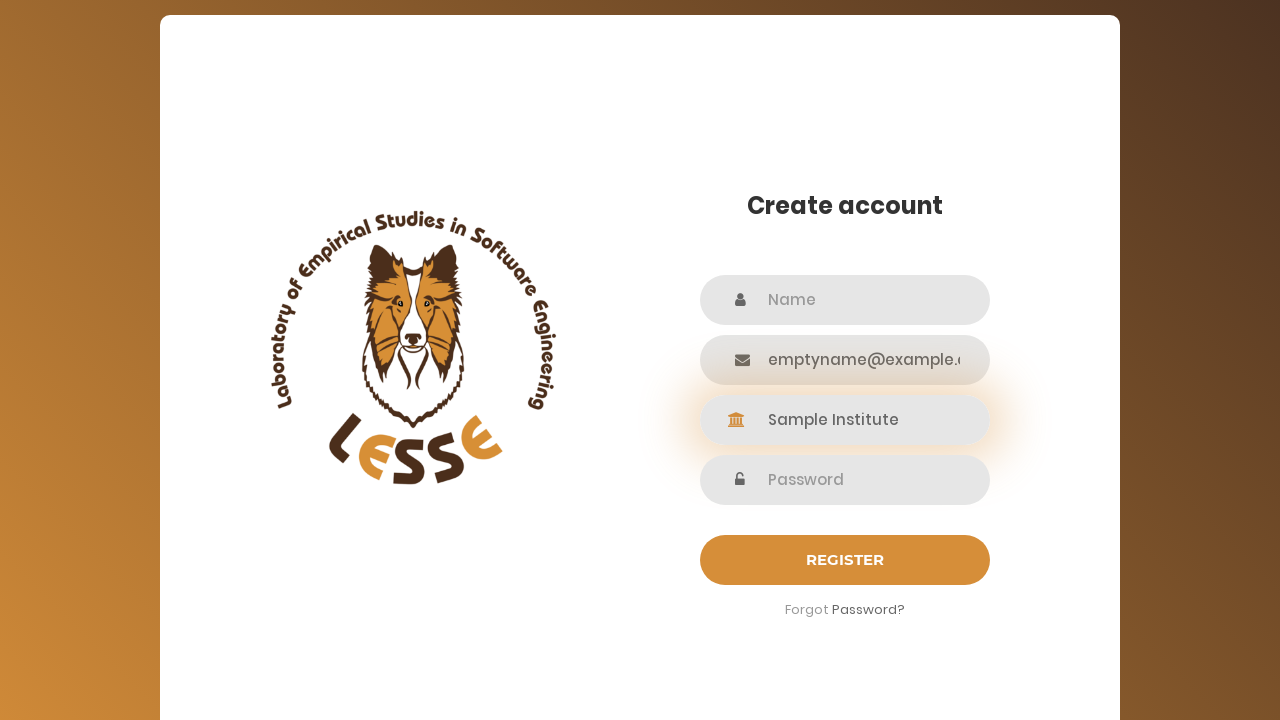

Filled password field with 'TestPassword456' on input[name='password']
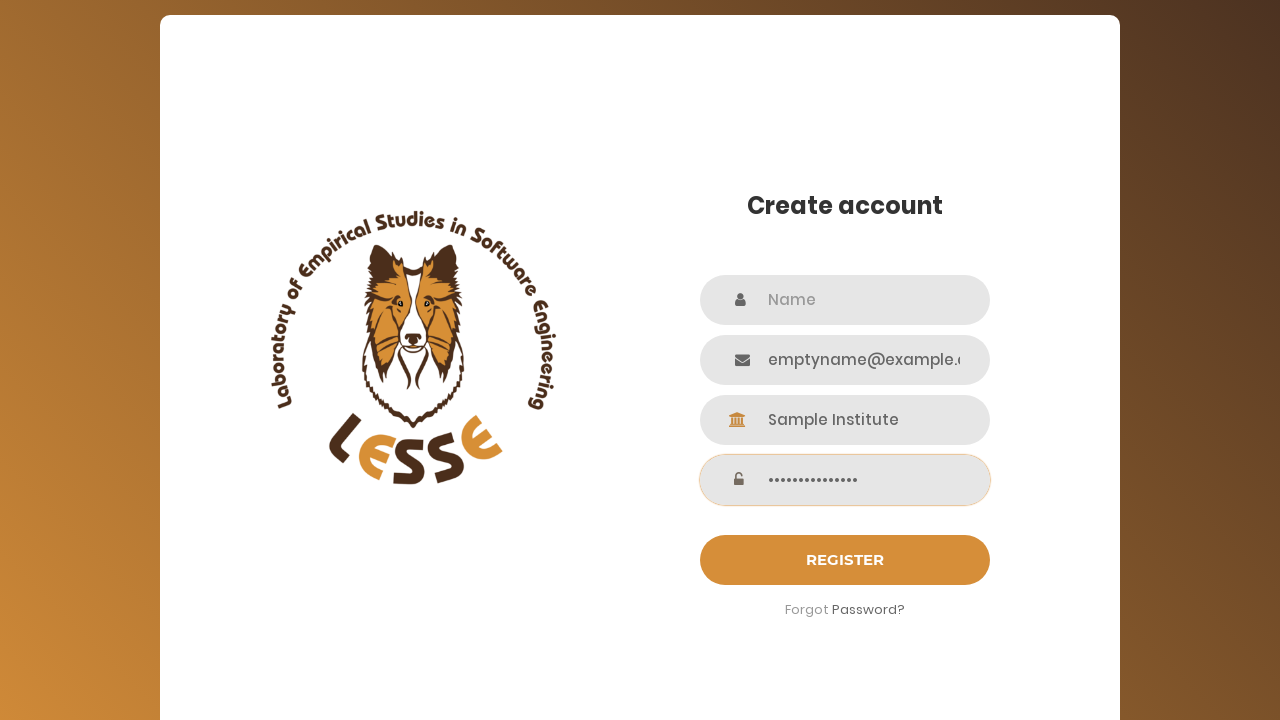

Waited for submit button to load
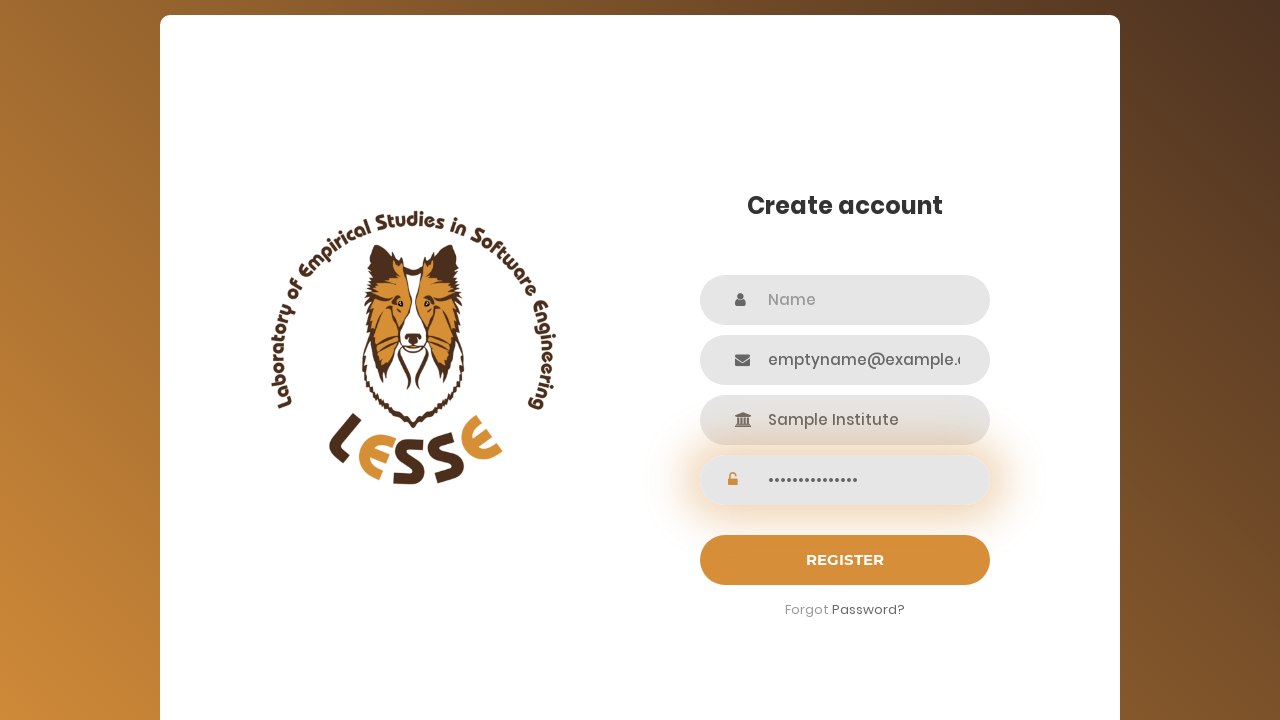

Clicked submit button to attempt registration with empty name field at (845, 560) on #login-submit
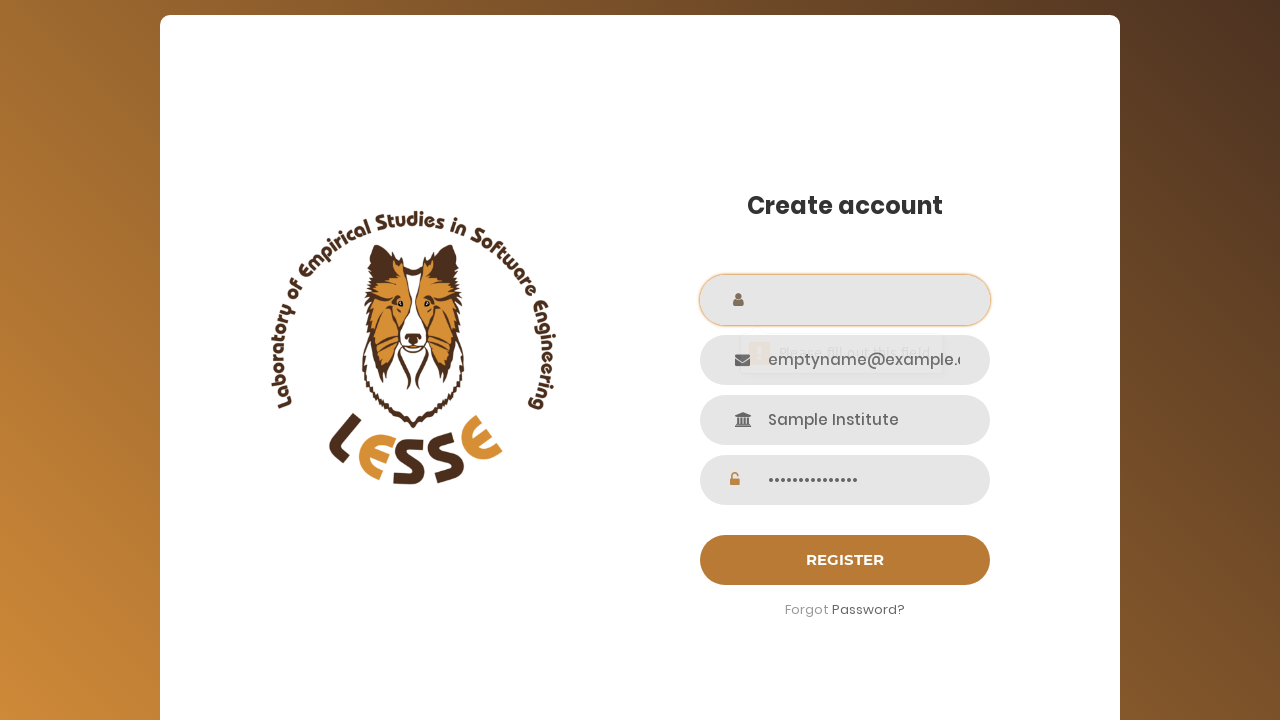

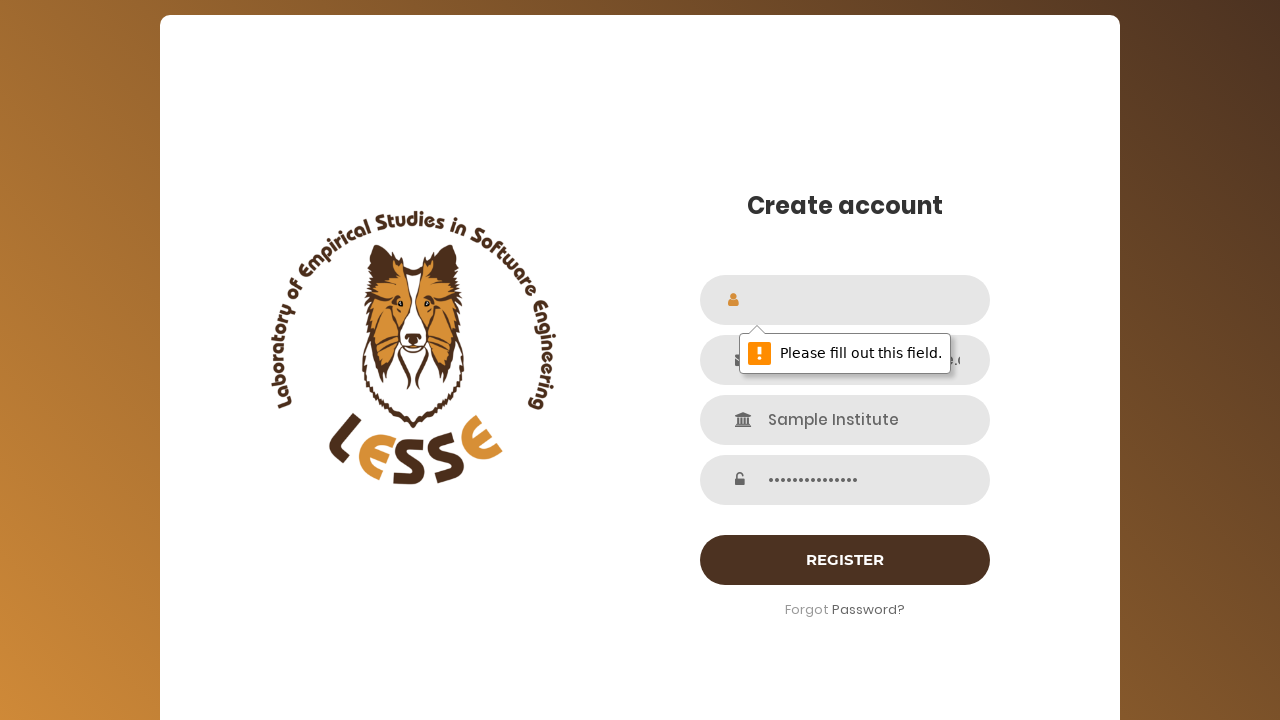